Tests input text field by typing "Hello World!!" and verifying the value is correctly entered

Starting URL: https://antoniotrindade.com.br/treinoautomacao/elementsweb.html

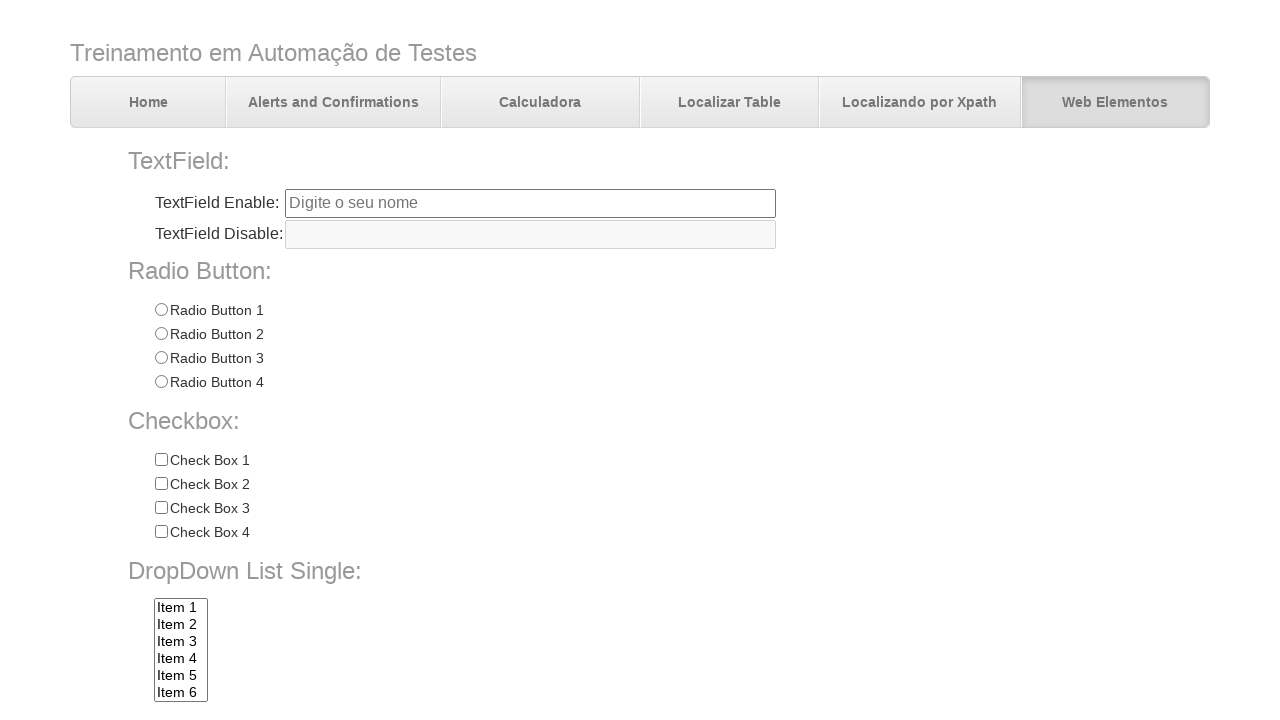

Navigated to elements web page
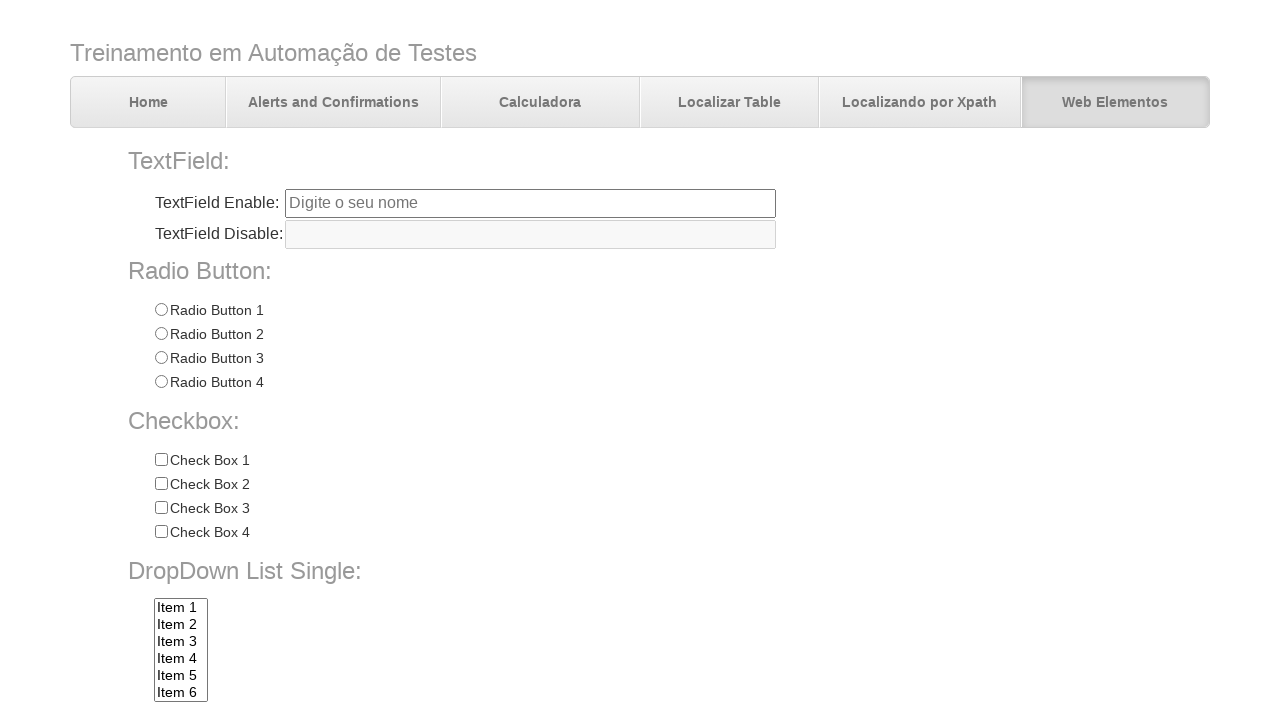

Filled text field with 'Hello World!!' on input[name='txtbox1']
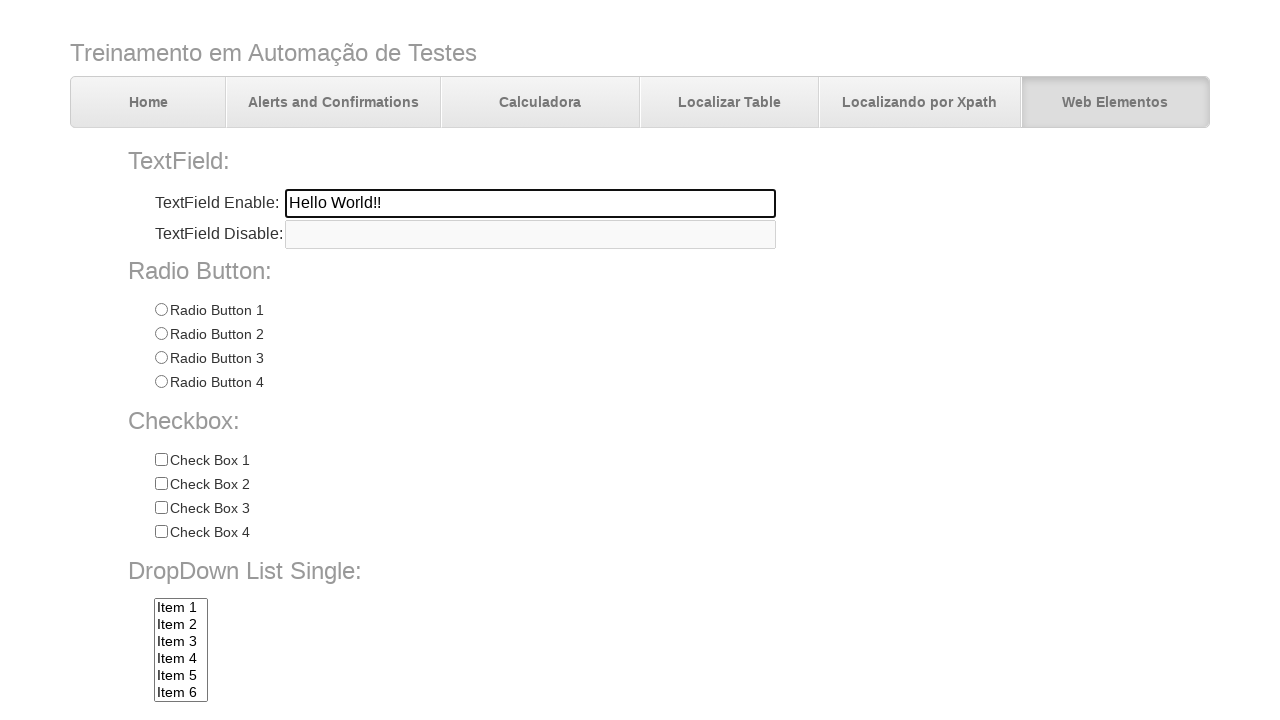

Verified that text field contains 'Hello World!!'
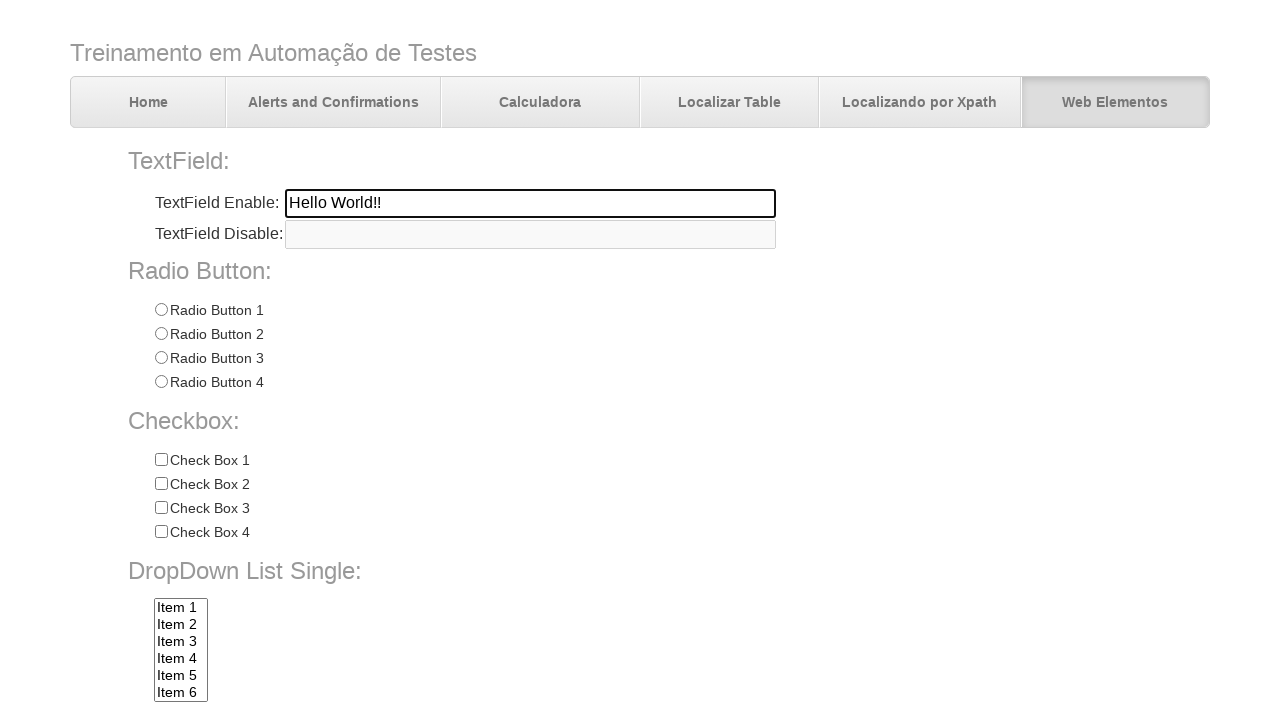

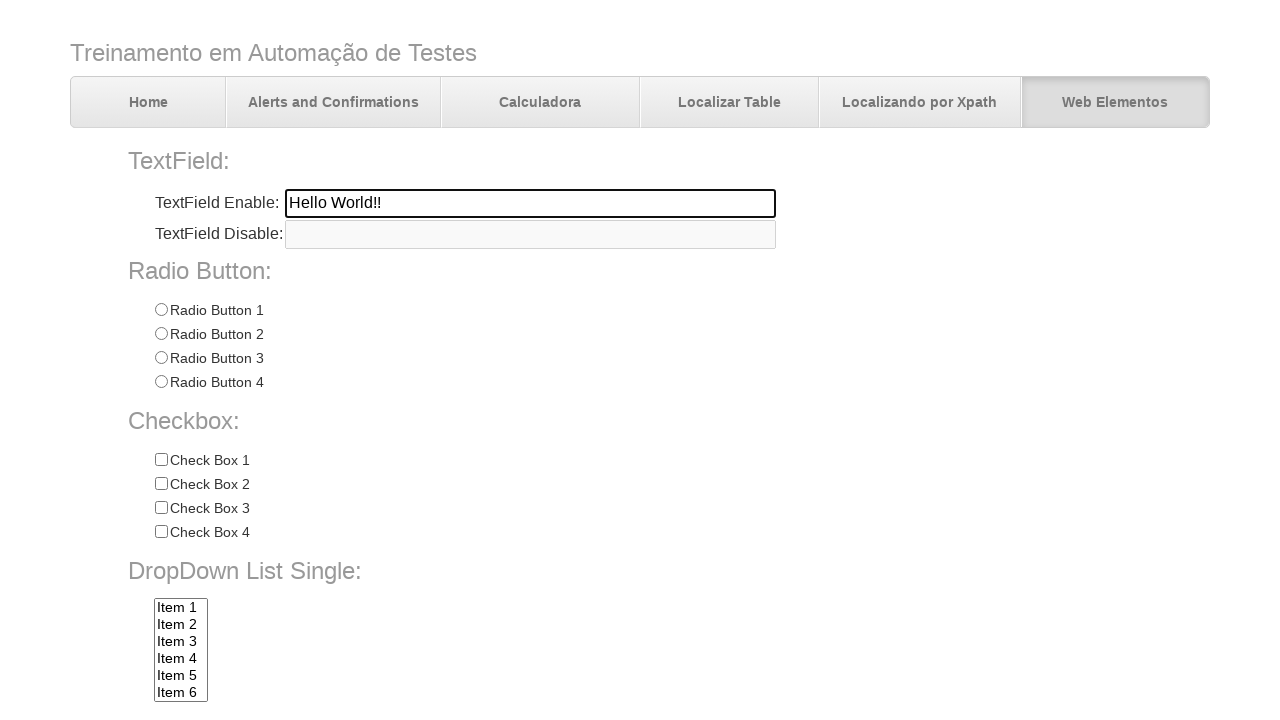